Tests a registration form by filling in required fields (first name, last name, city) and submitting the form, then verifies the success message is displayed.

Starting URL: https://suninjuly.github.io/registration1.html

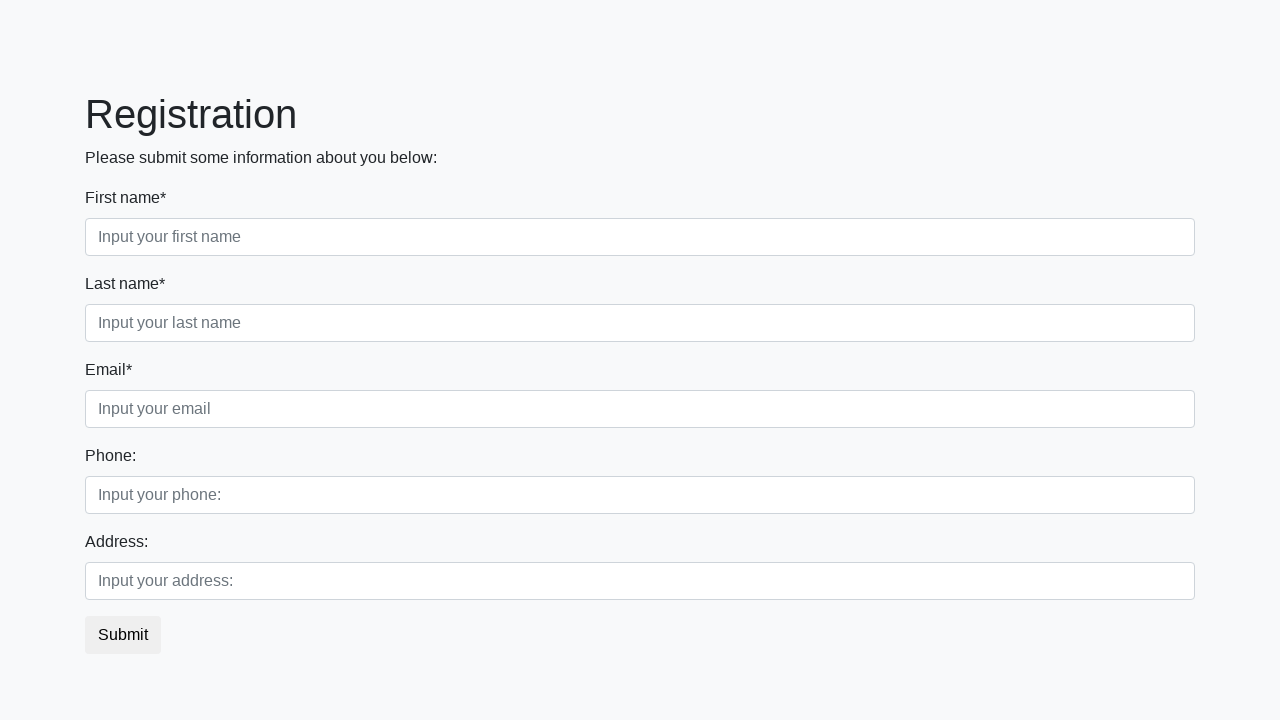

Filled first name field with 'Ivan' on .form-control.first:required
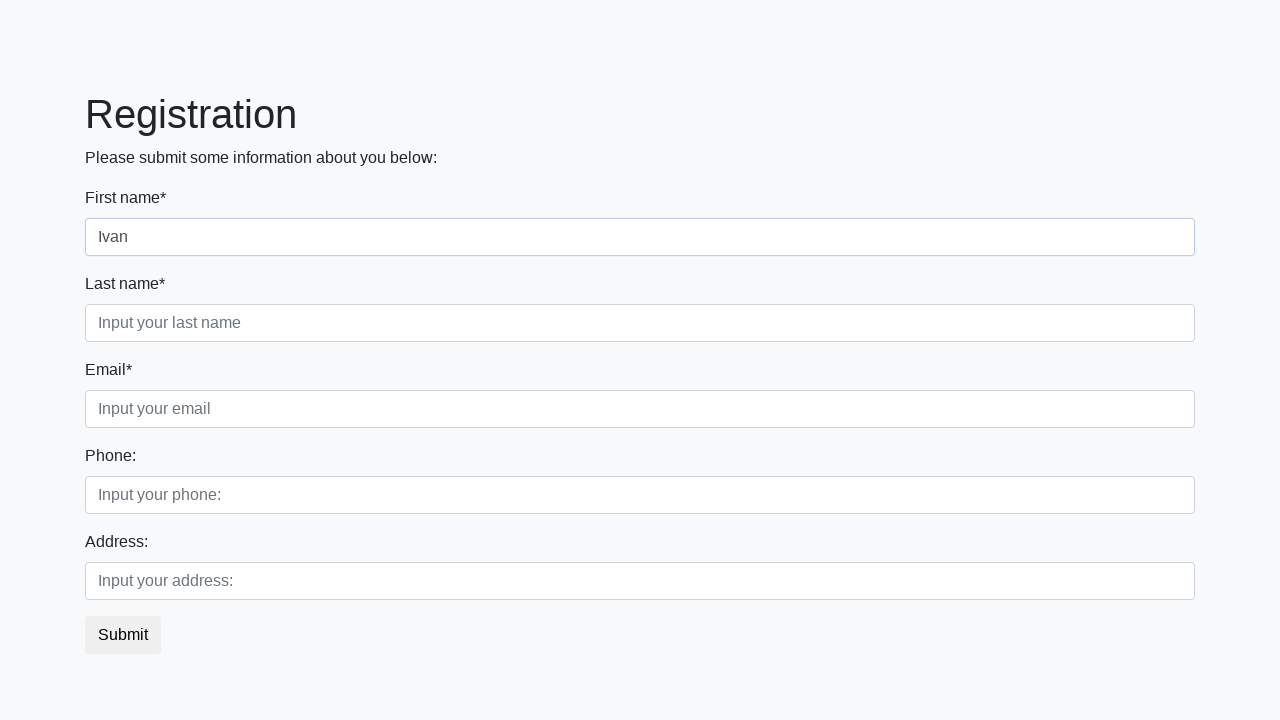

Filled last name field with 'Petrov' on .form-control.second:required
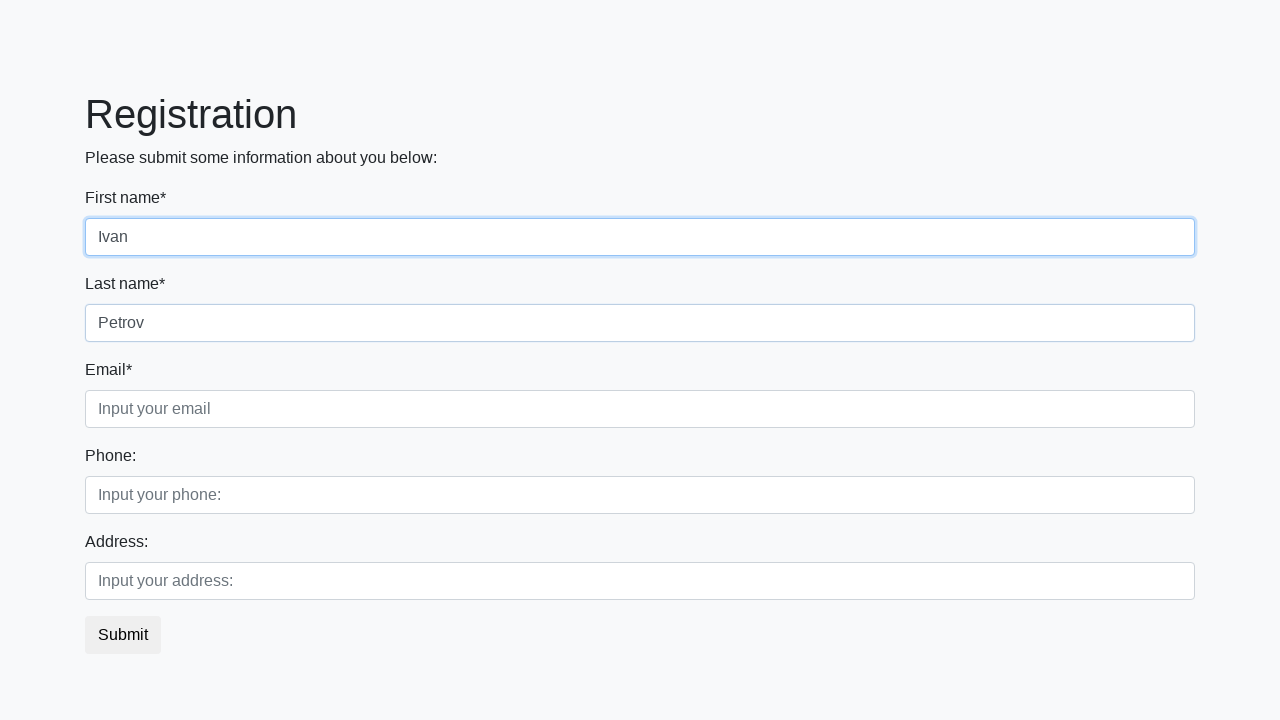

Filled city field with 'Smolensk' on .form-control.third:required
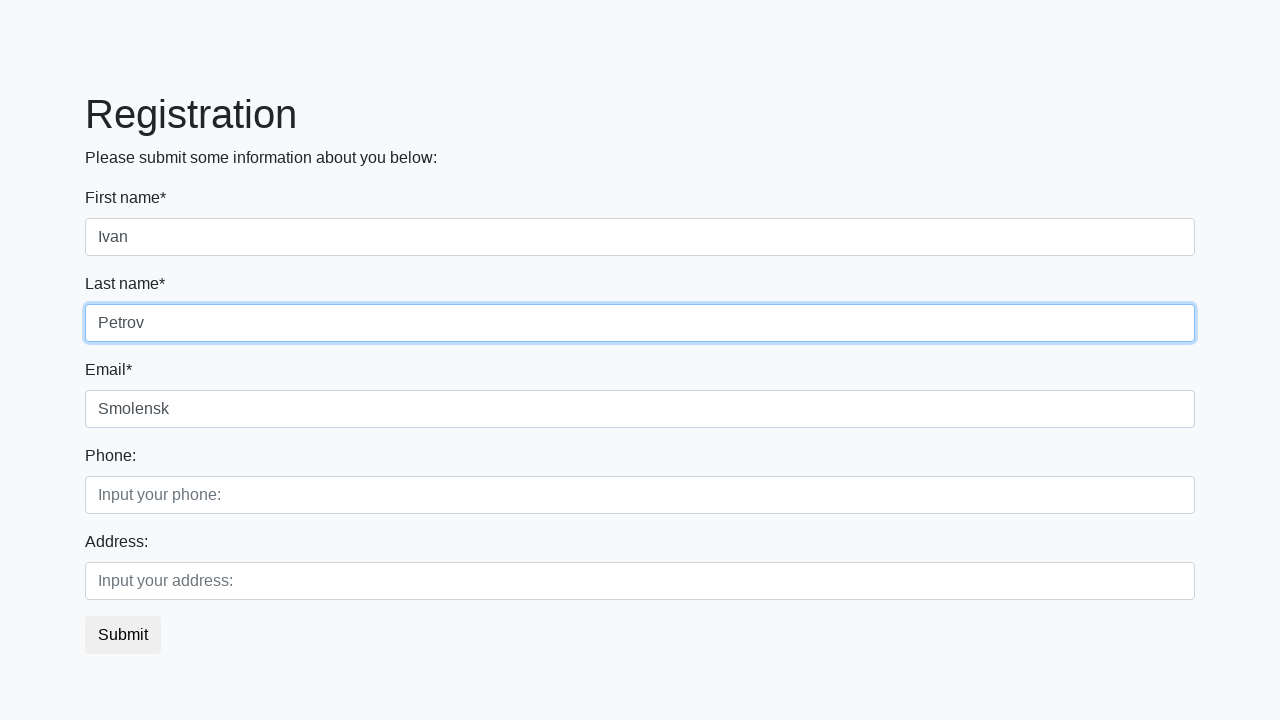

Clicked submit button to register at (123, 635) on button.btn
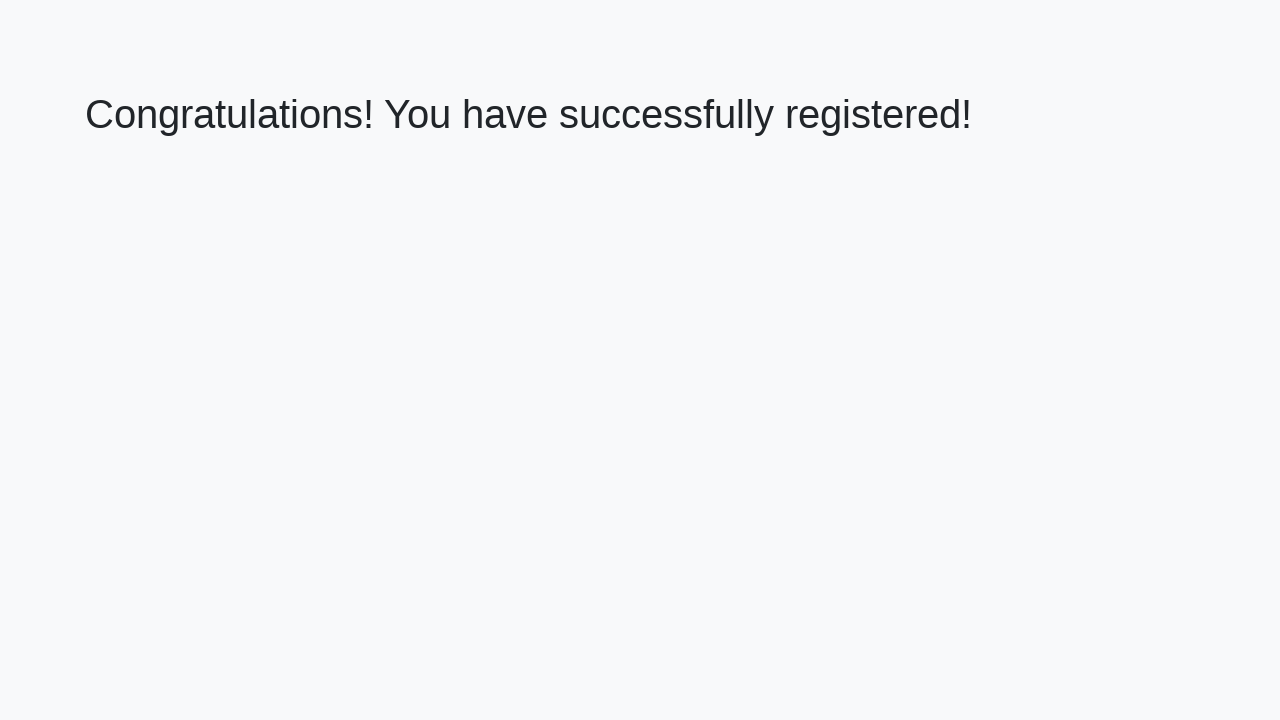

Retrieved success message text from h1 element
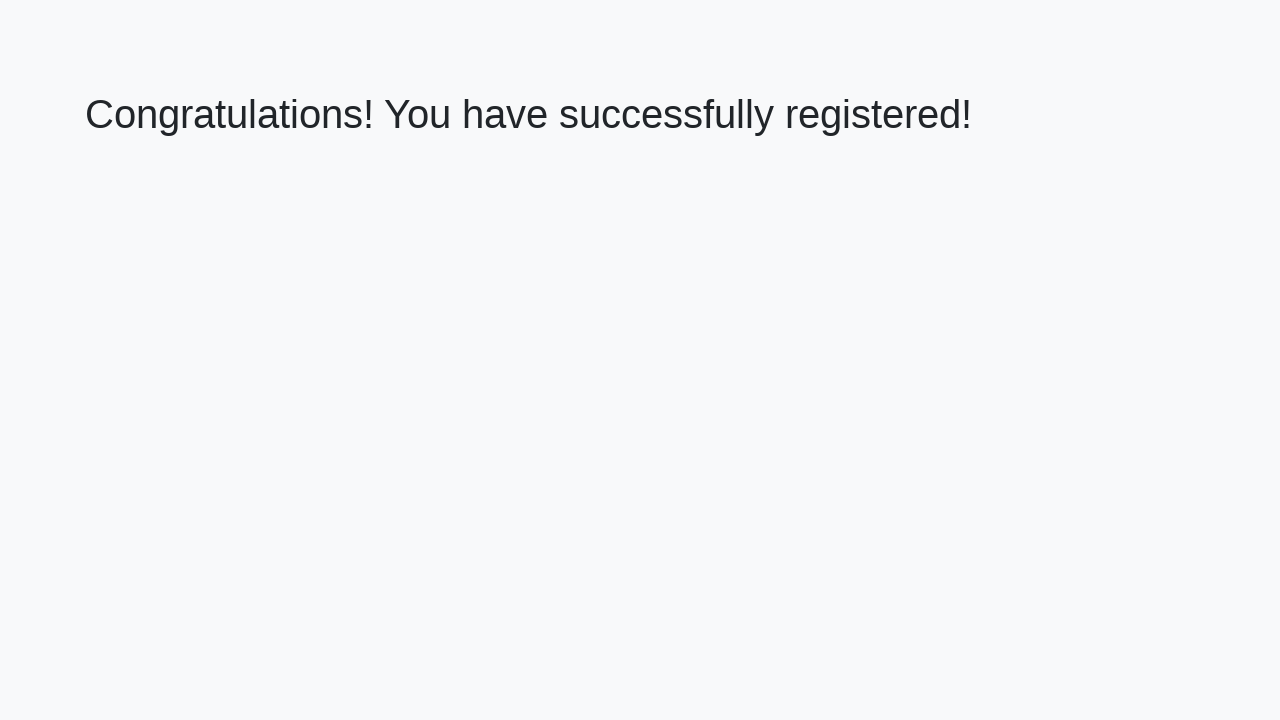

Verified success message: 'Congratulations! You have successfully registered!'
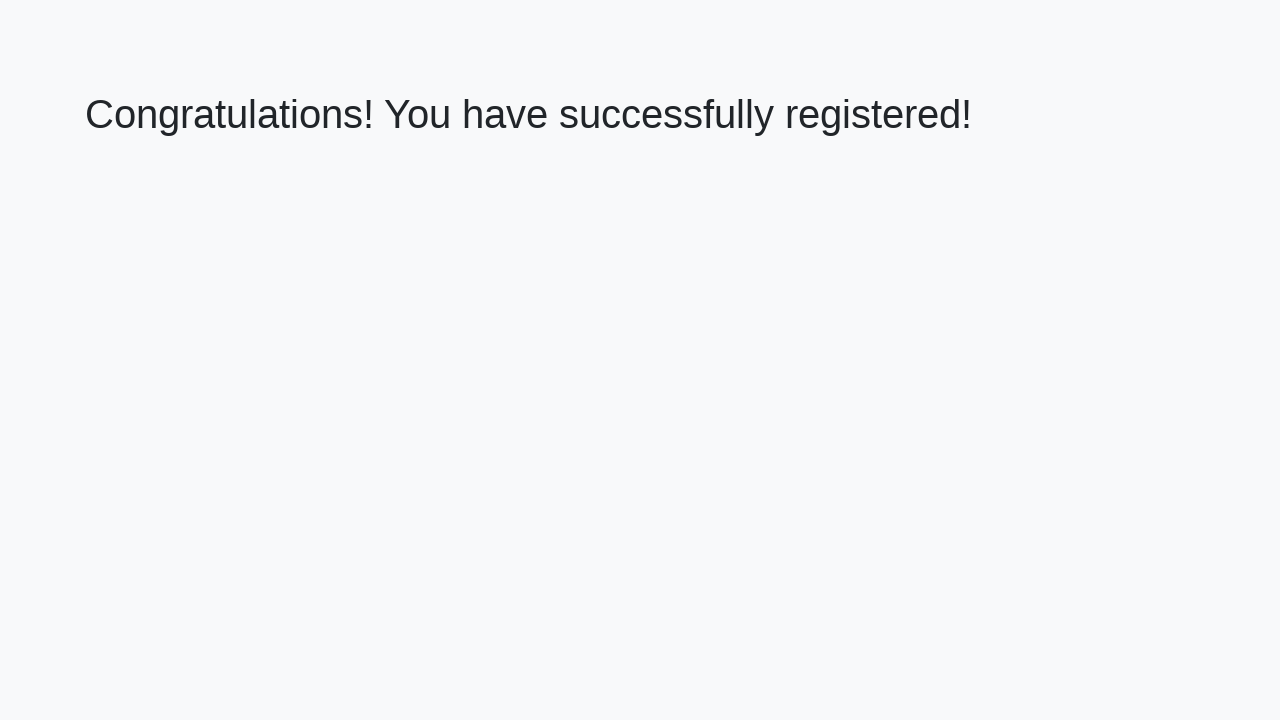

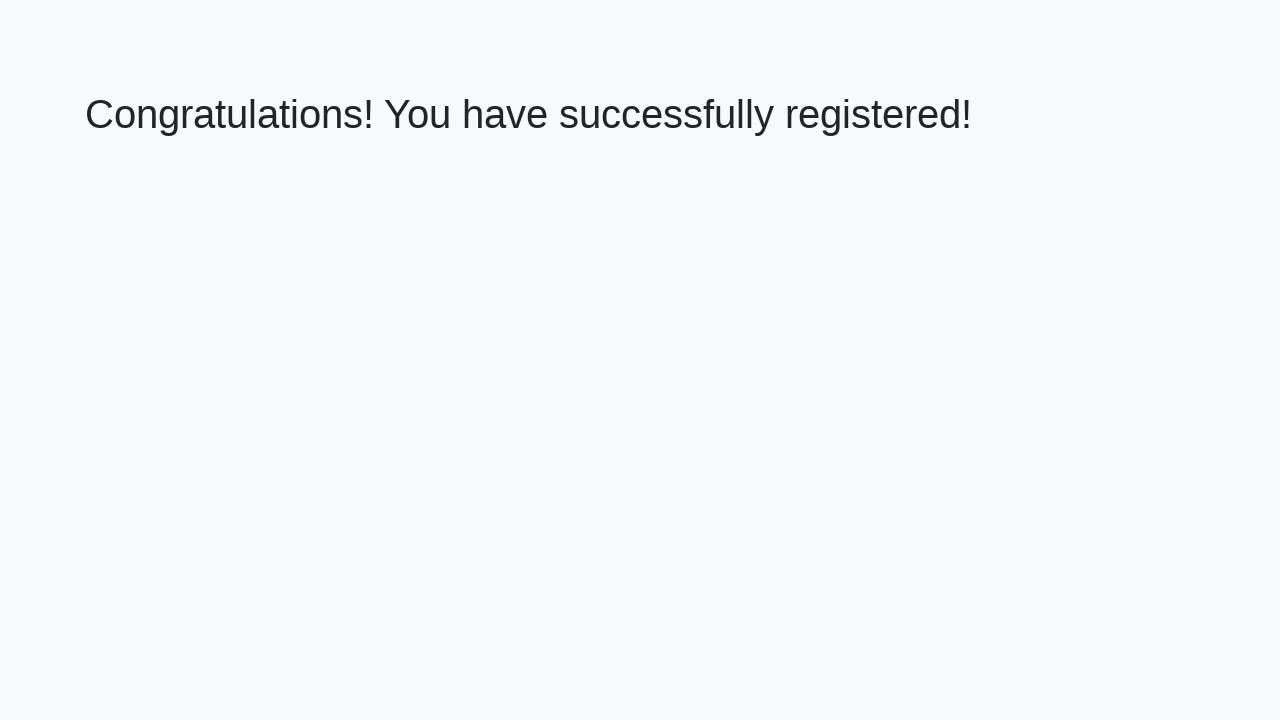